Automates a registration form by filling in personal details including name, email, password, selecting gender, skills, country, religion, and entering address information.

Starting URL: https://grotechminds.com/registration/

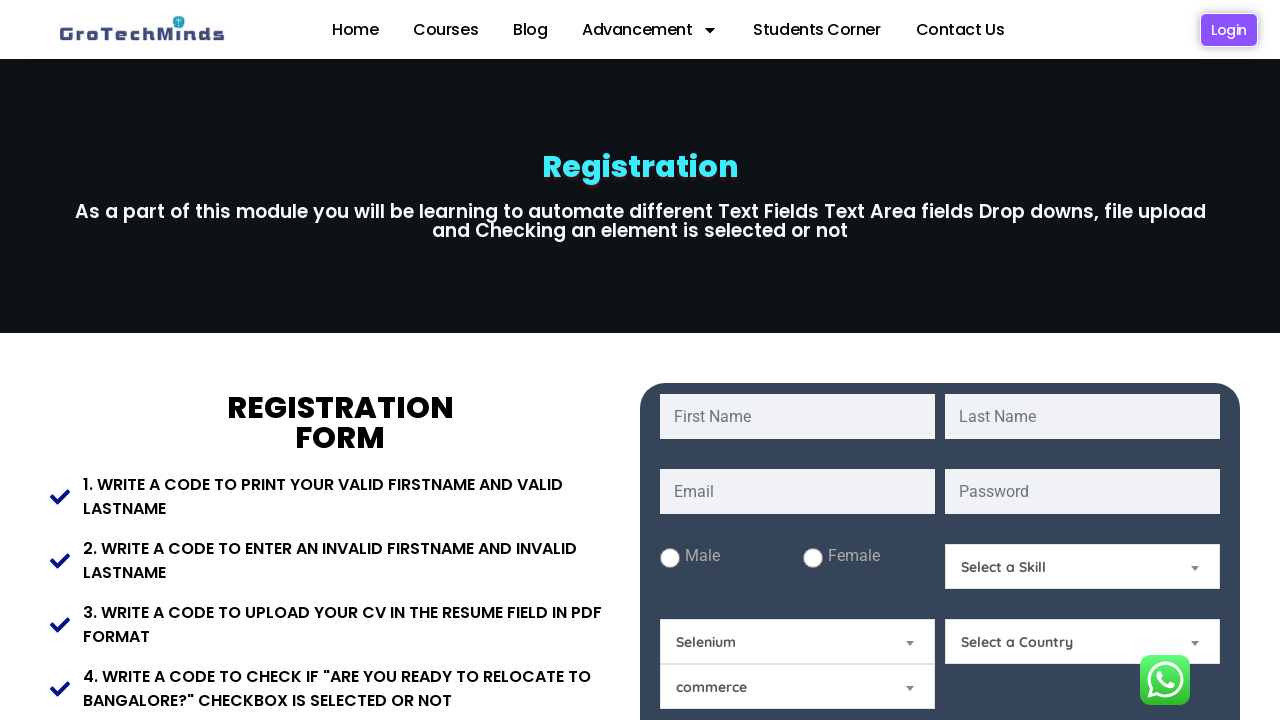

Filled first name field with 'demo' on input[name='fname']
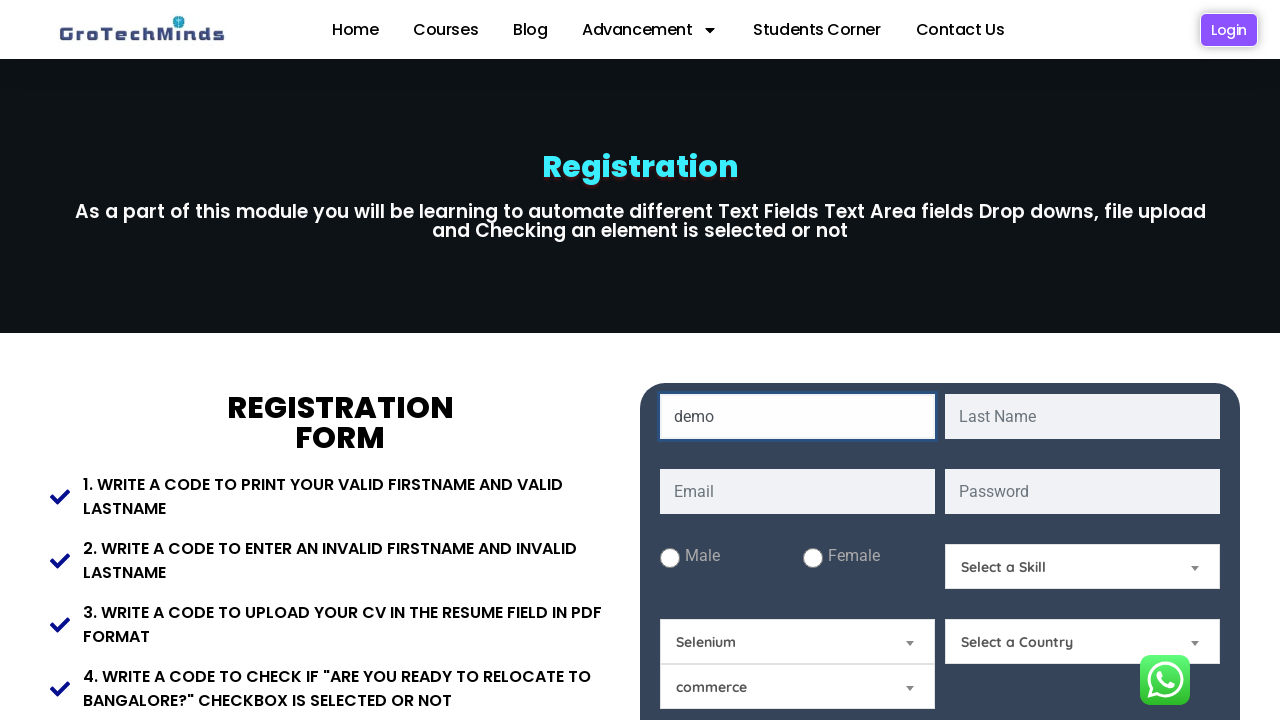

Filled last name field with 'data' on input[name='lname']
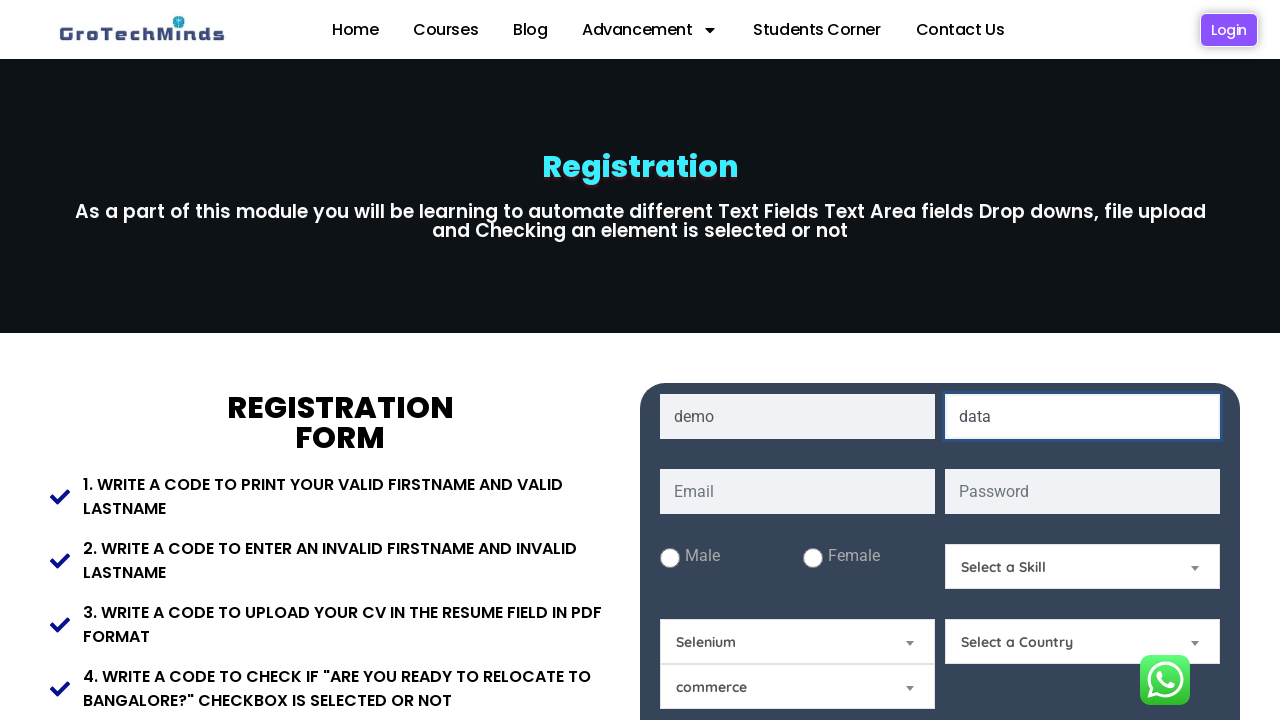

Filled email field with 'demodata123@gmail.com' on input[name='email']
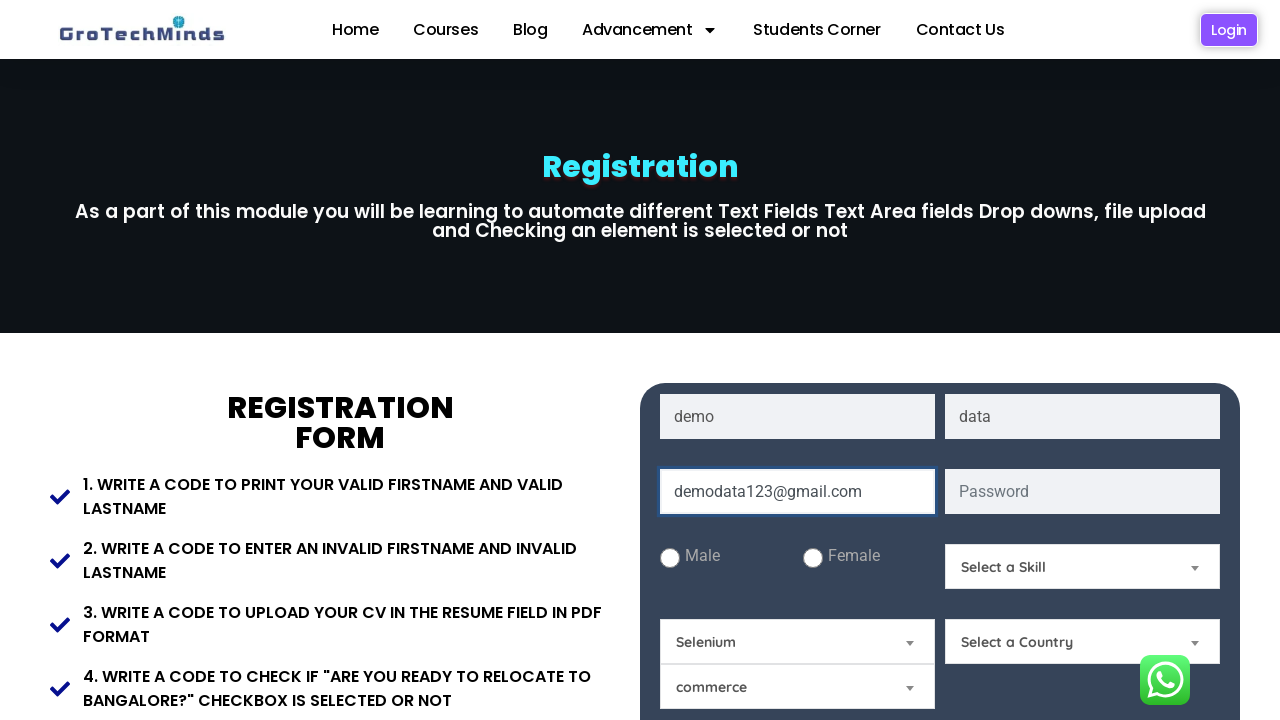

Filled password field with 'demo@1234' on input[name='password']
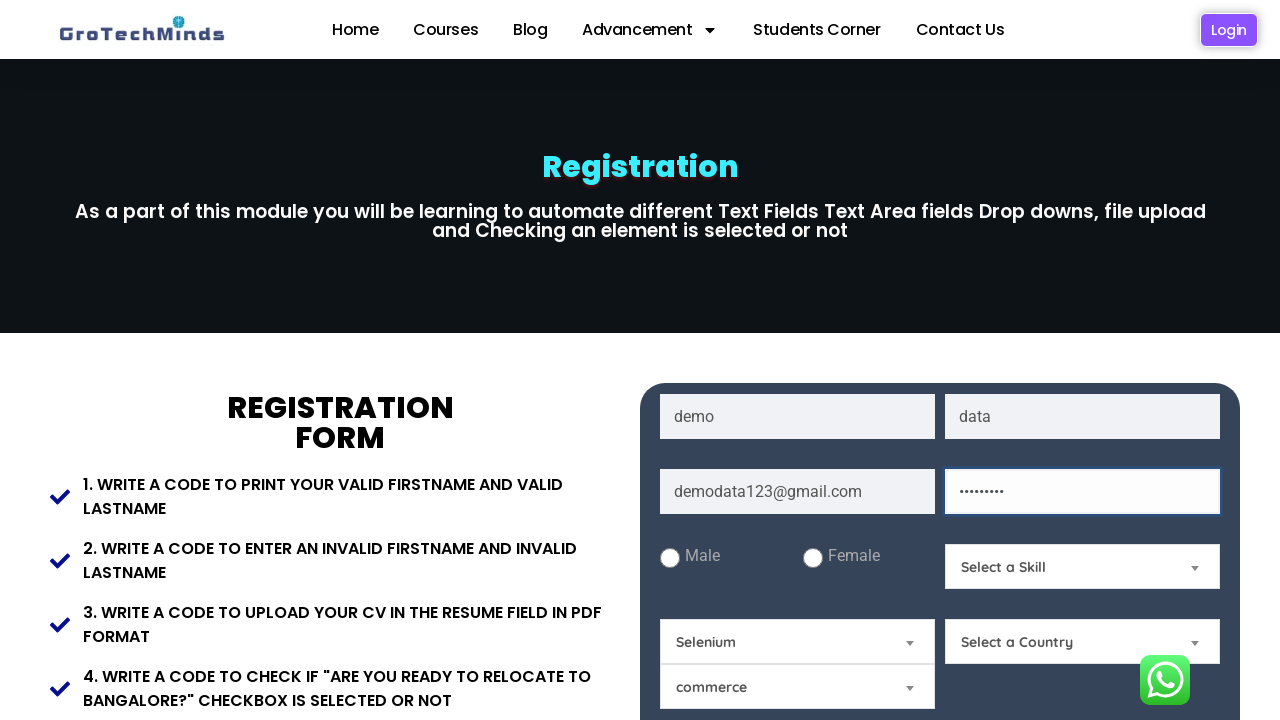

Selected male gender radio button at (670, 558) on #male
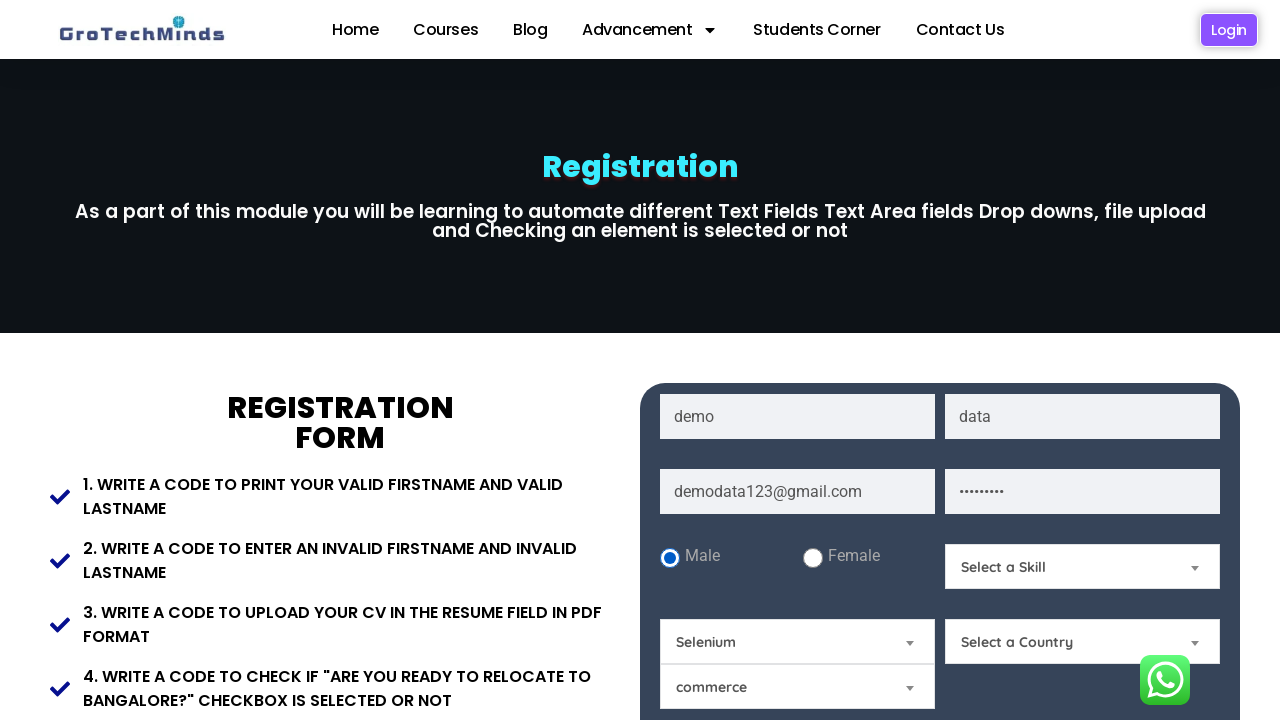

Selected skills from dropdown at index 1 on select[name='Skills']
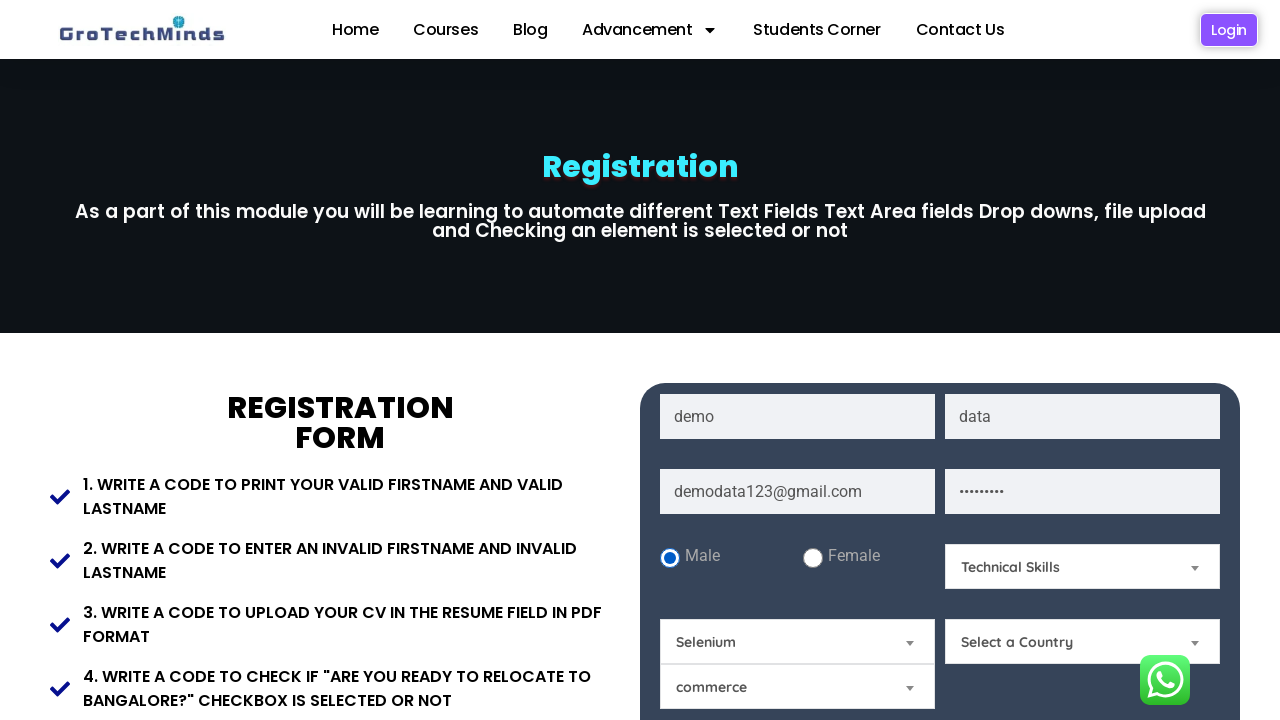

Selected 'India' from country dropdown on select[name='Country']
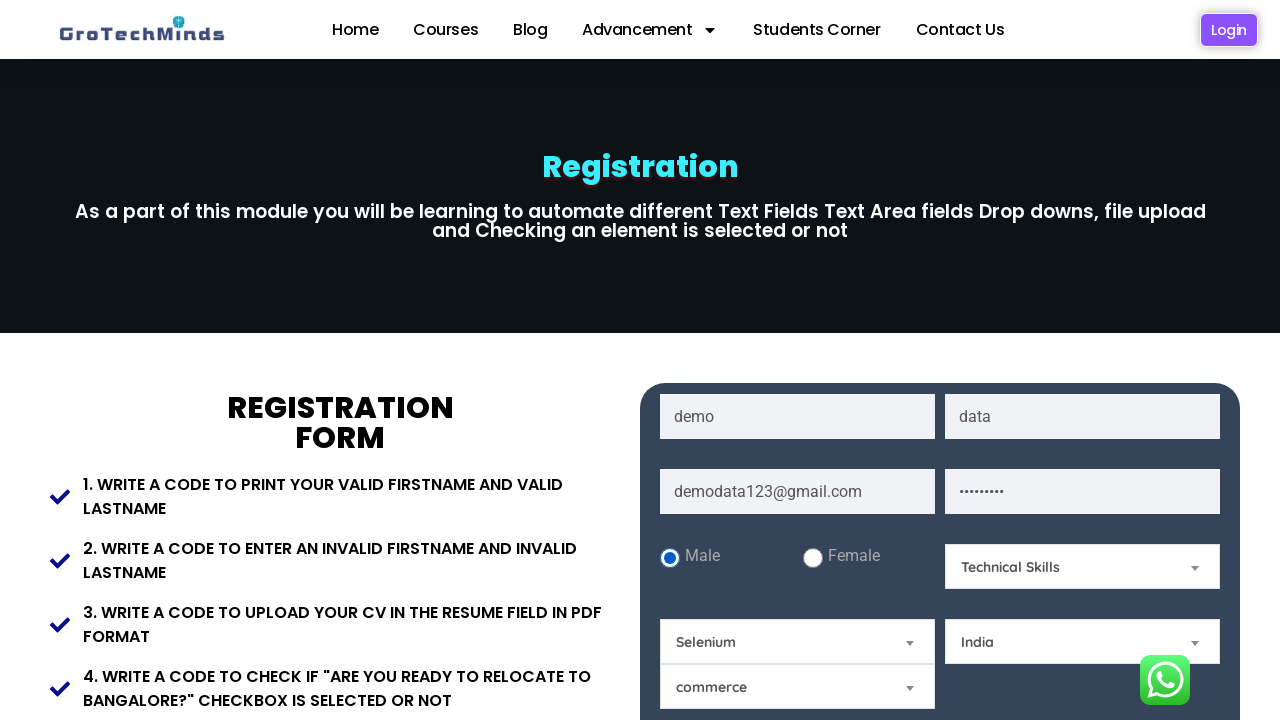

Filled present address field with complete address on [name='Present-Address']
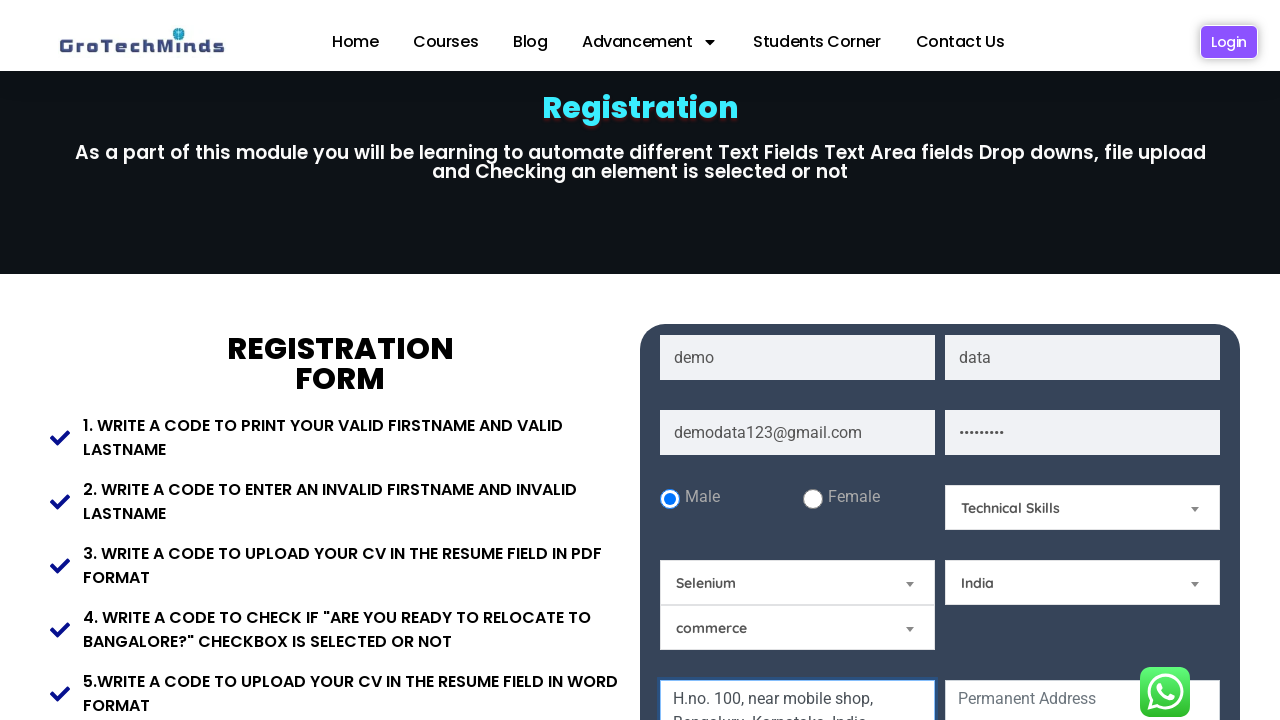

Filled permanent address field with complete address on [name='Permanent-Address']
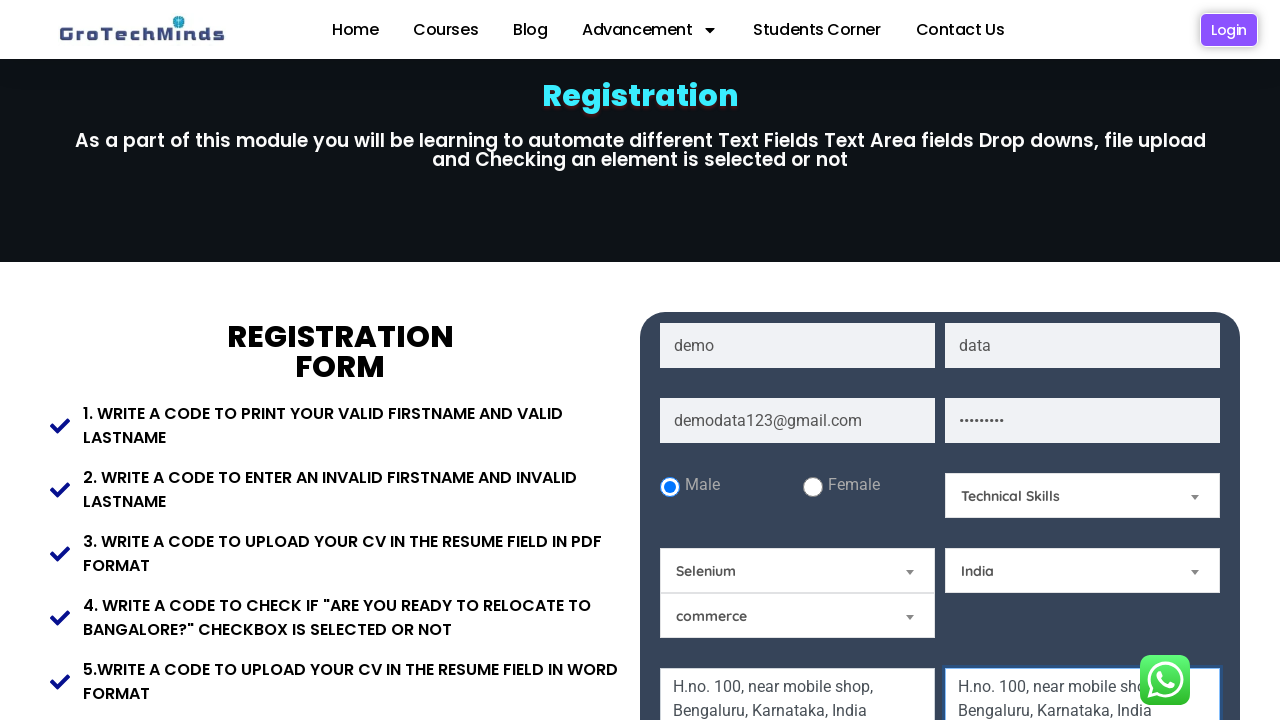

Filled pincode field with '585585' on input[name='Pincode']
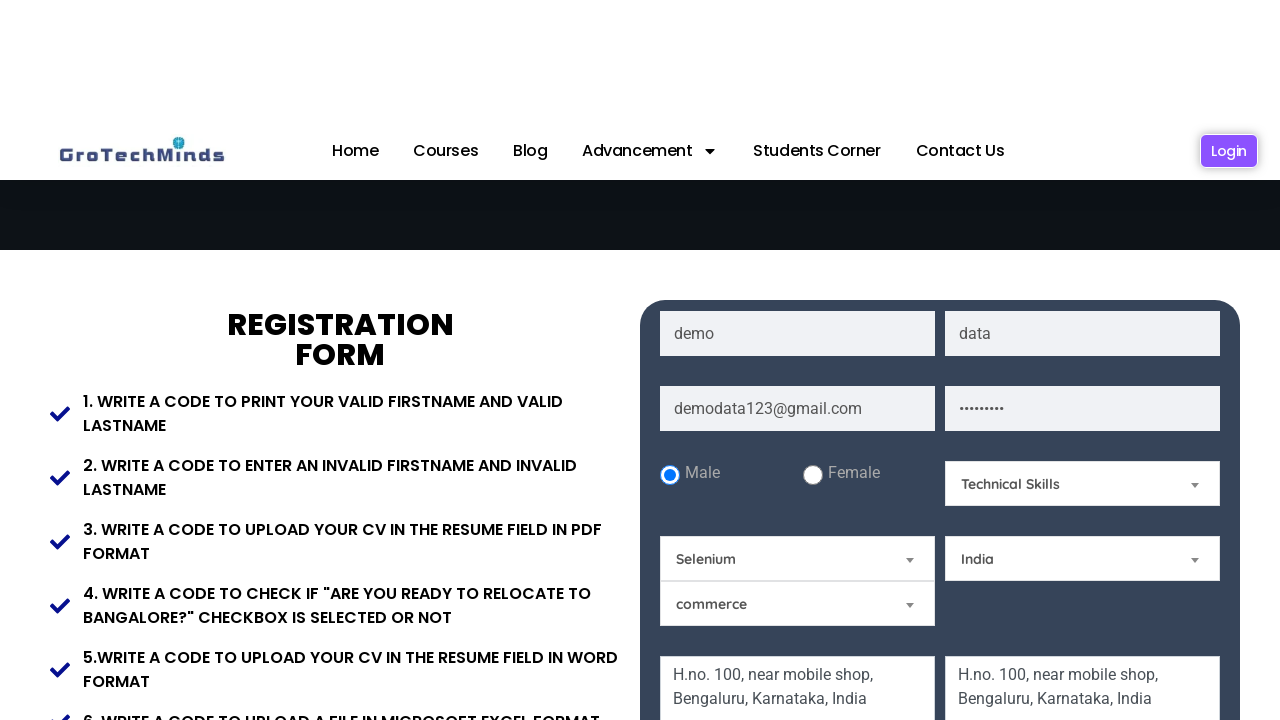

Selected 'Hindu' from religion dropdown on #Relegion
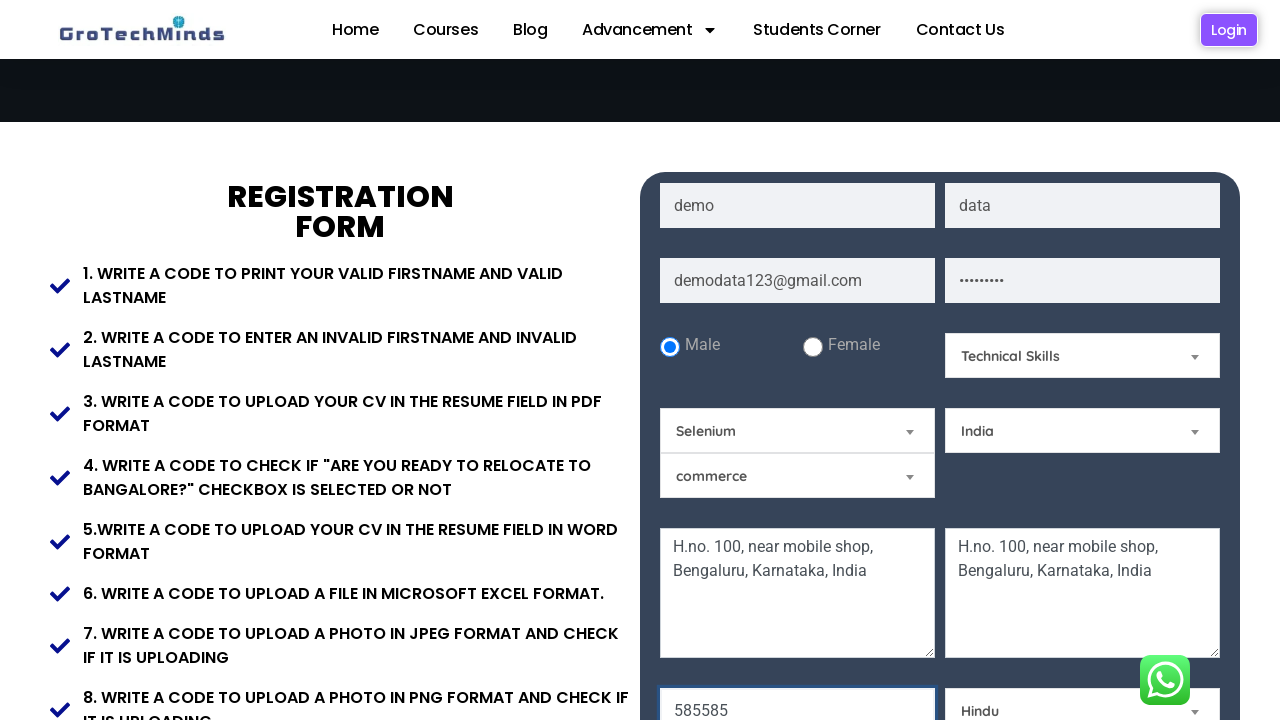

Clicked relocate checkbox at (975, 360) on #relocate
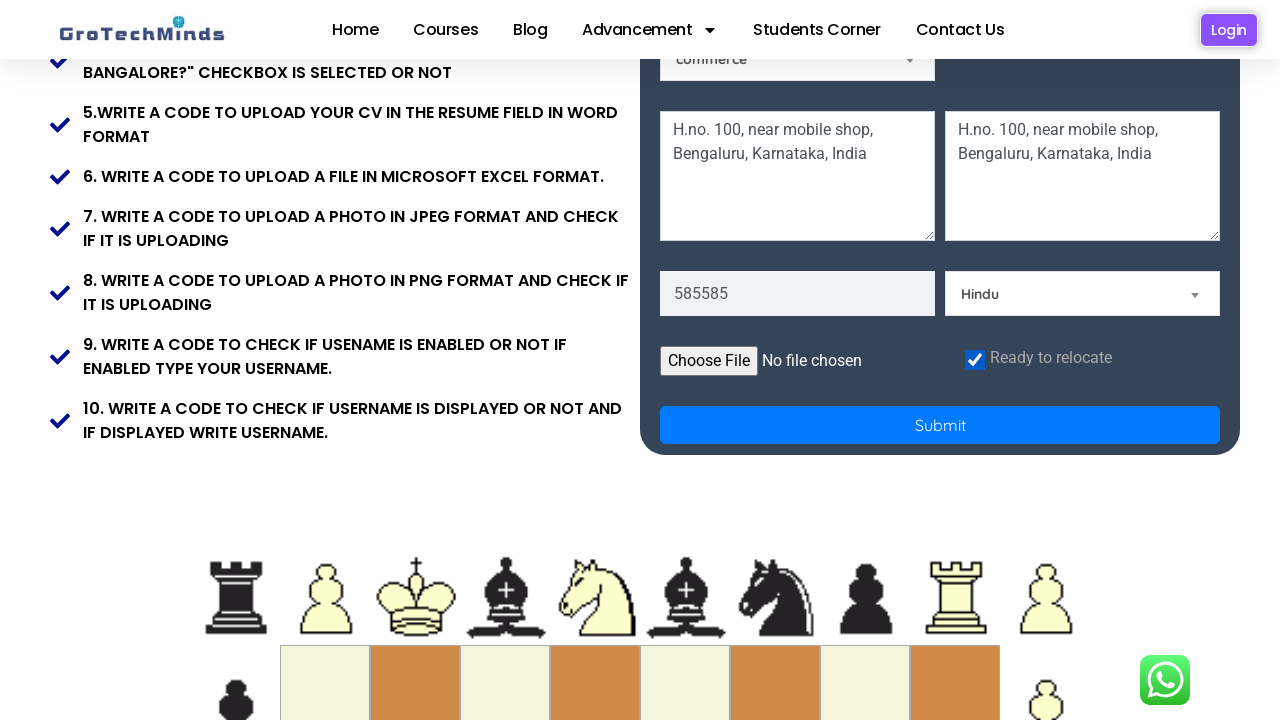

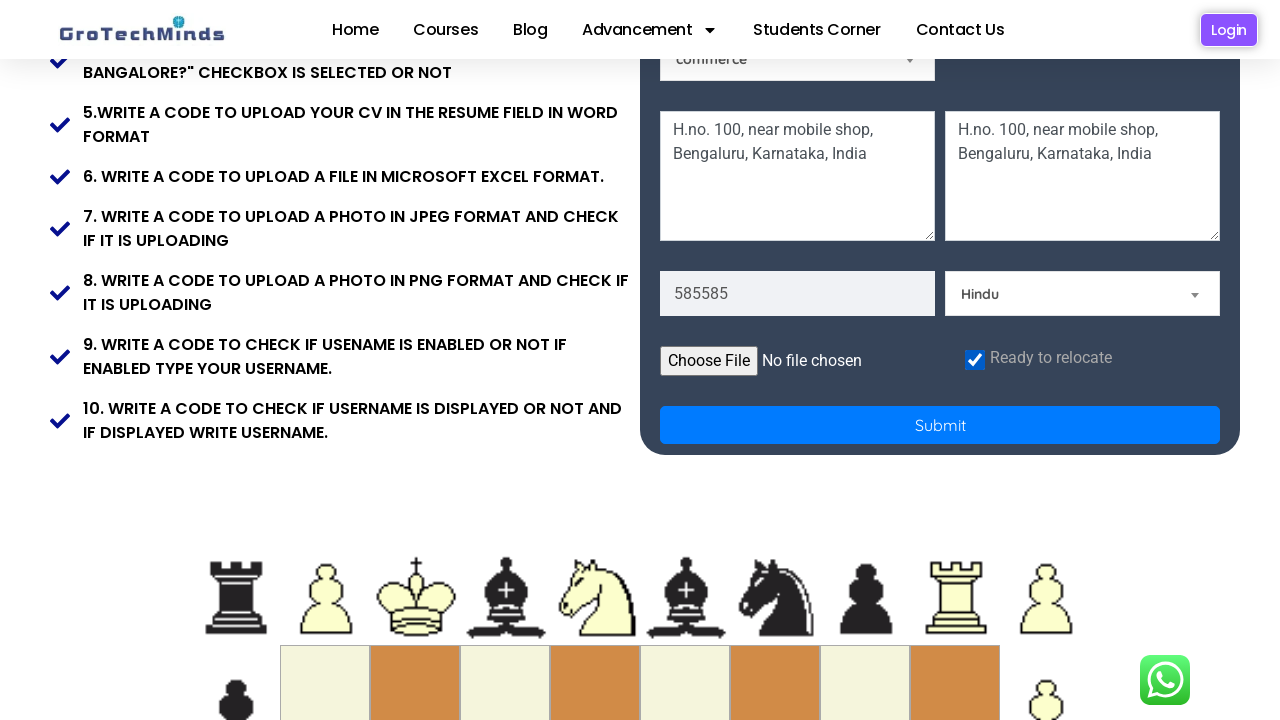